Tests alert handling functionality by clicking a confirm button and accepting the resulting alert dialog

Starting URL: https://demoqa.com/alerts

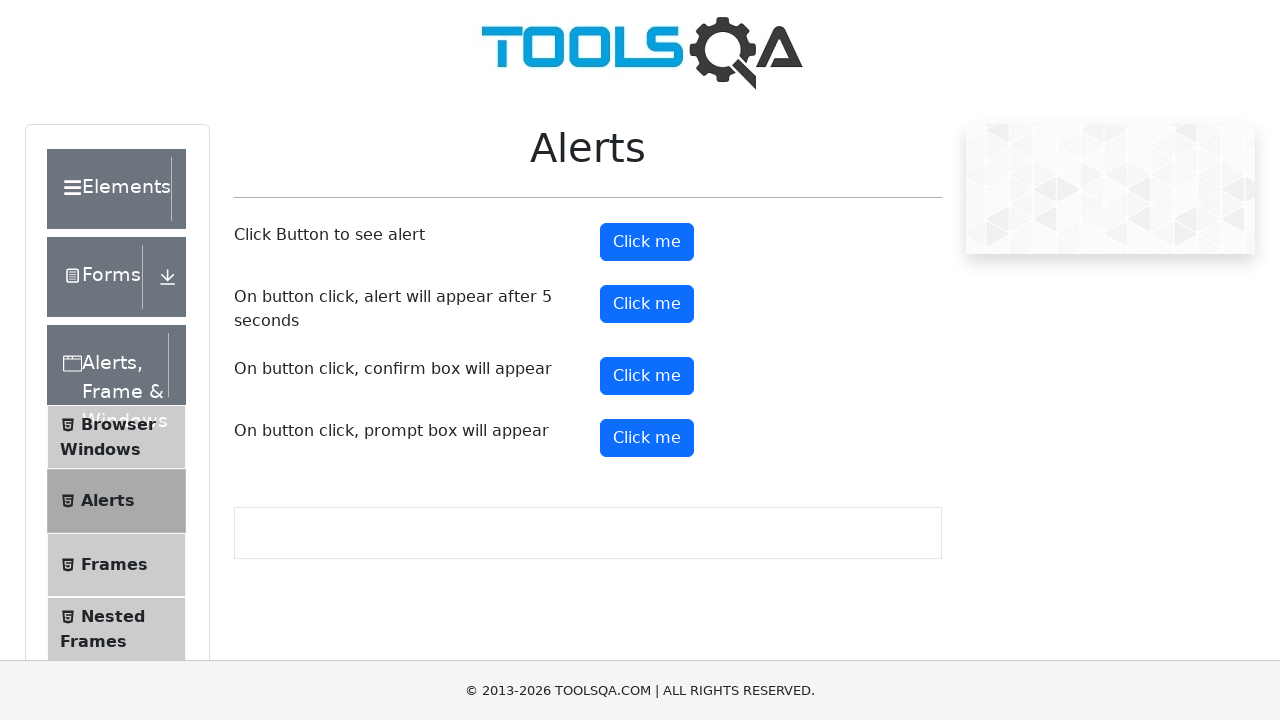

Clicked the confirm button to trigger alert at (647, 376) on #confirmButton
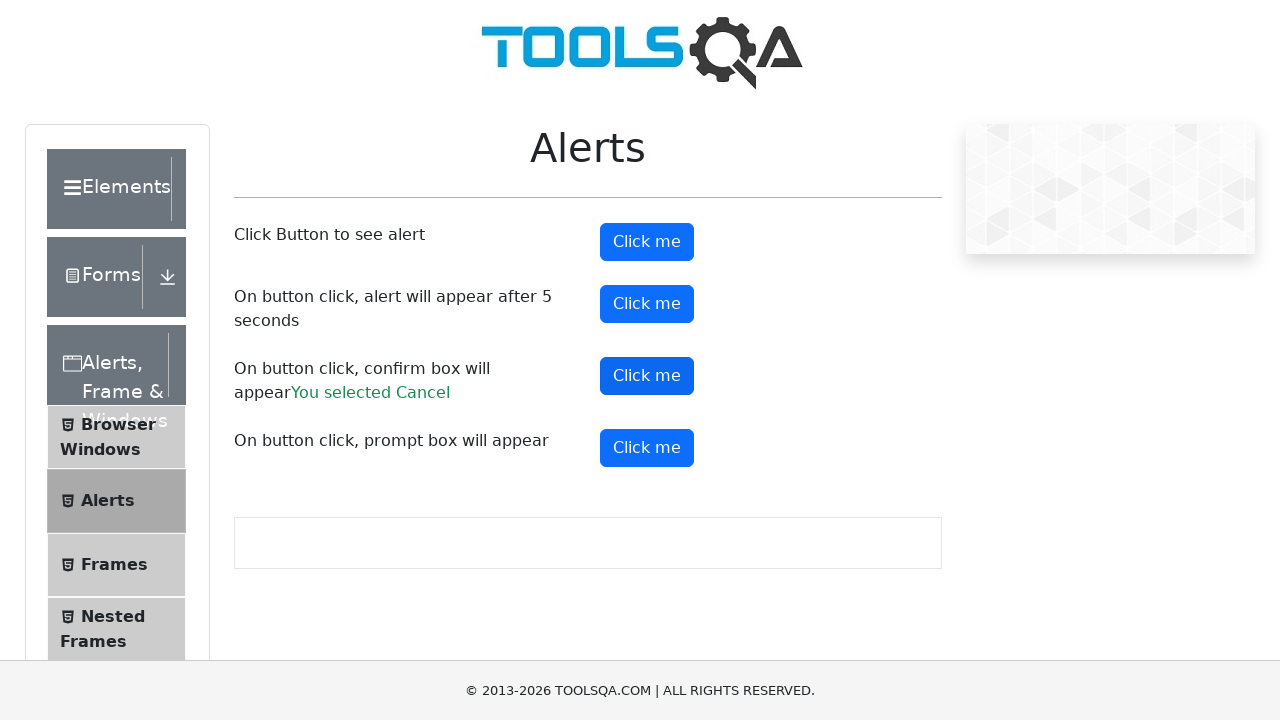

Registered dialog handler to accept alerts
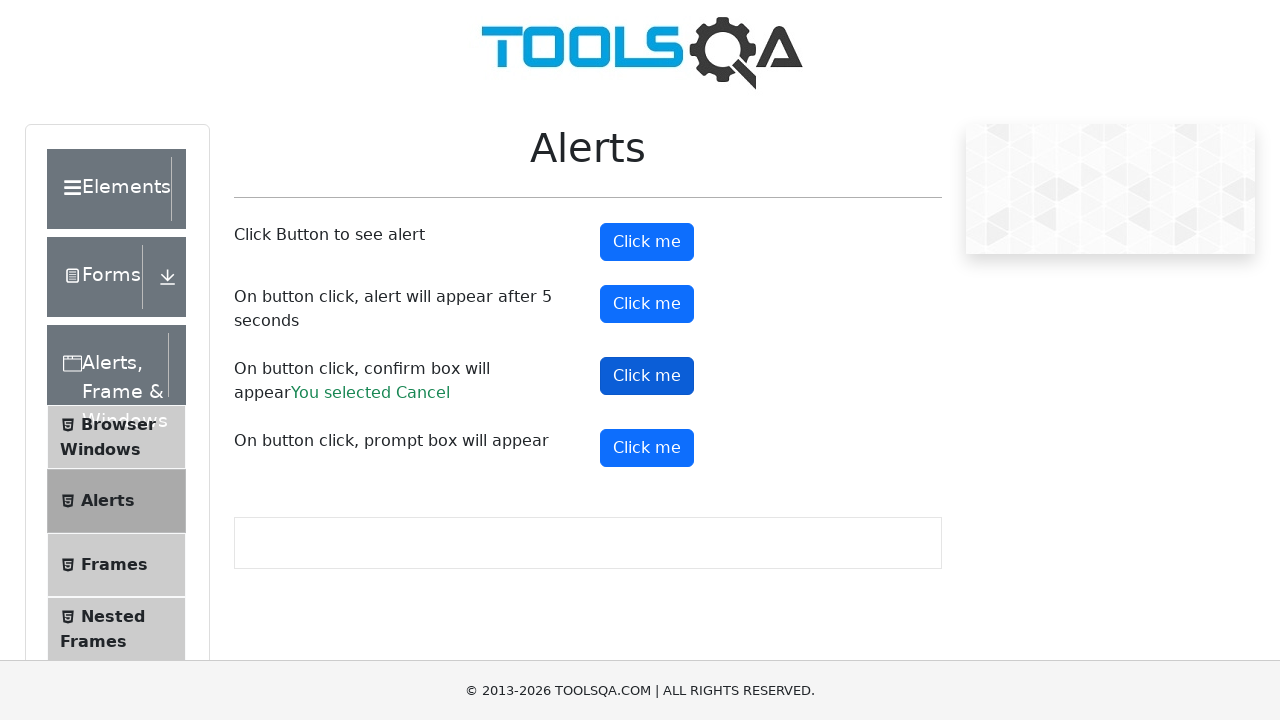

Clicked confirm button to trigger alert dialog at (647, 376) on #confirmButton
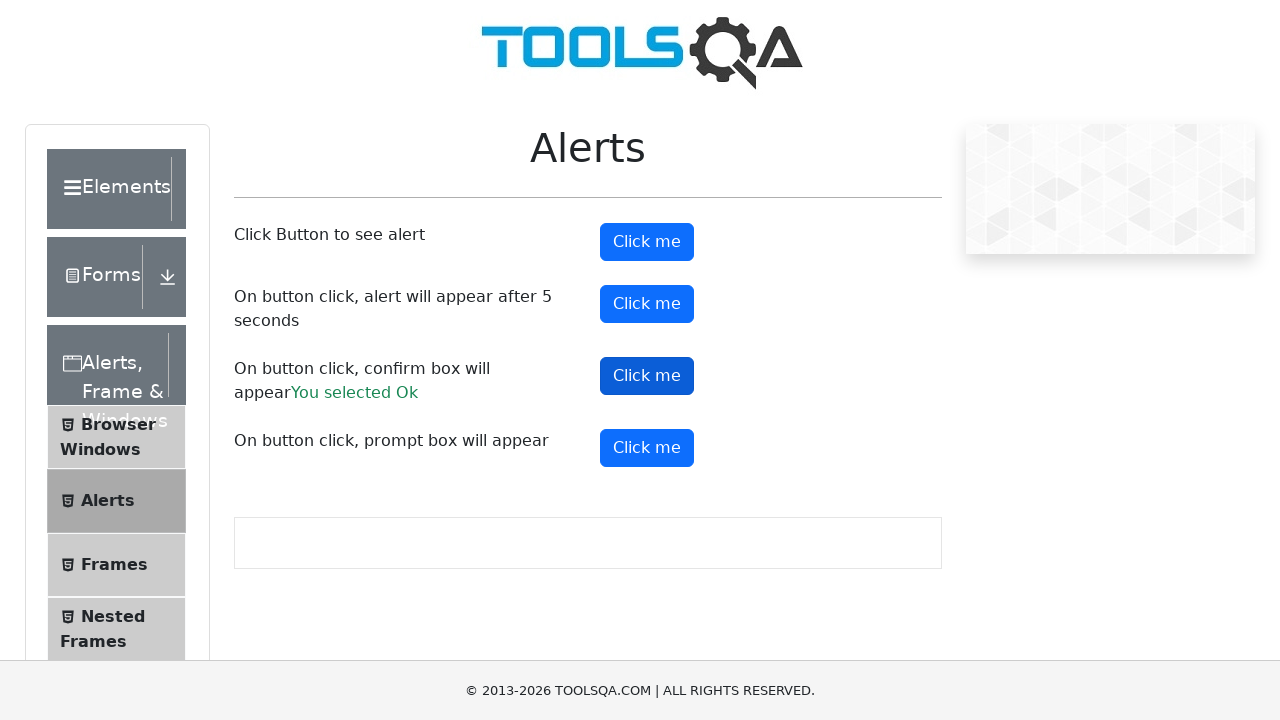

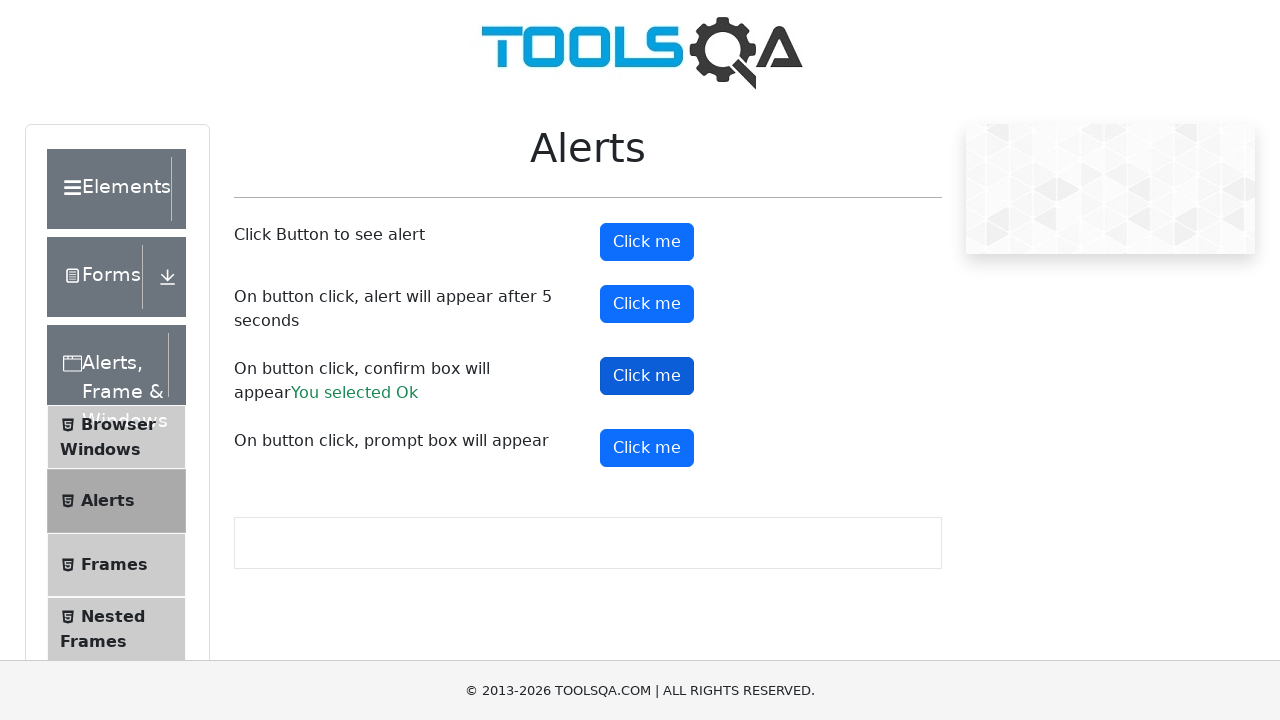